Tests static dropdown functionality by selecting an option from a standard HTML select element

Starting URL: https://seleniumbase.io/demo_page

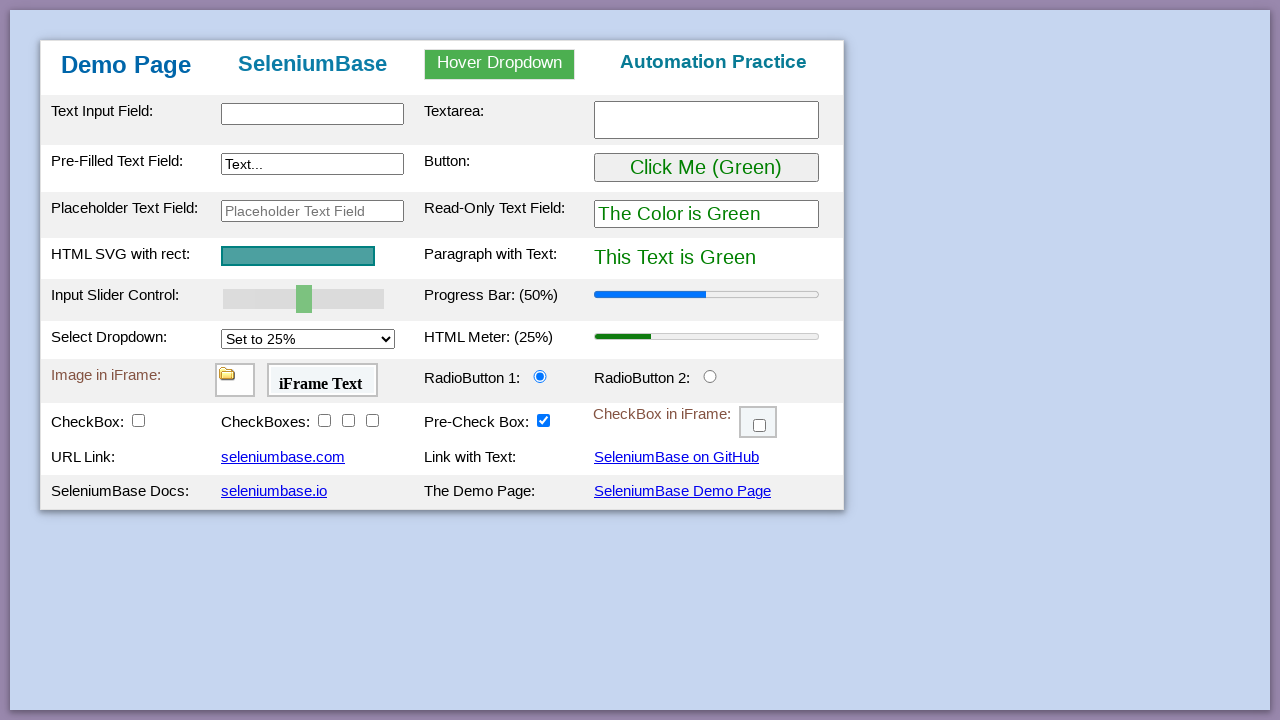

Navigated to https://seleniumbase.io/demo_page
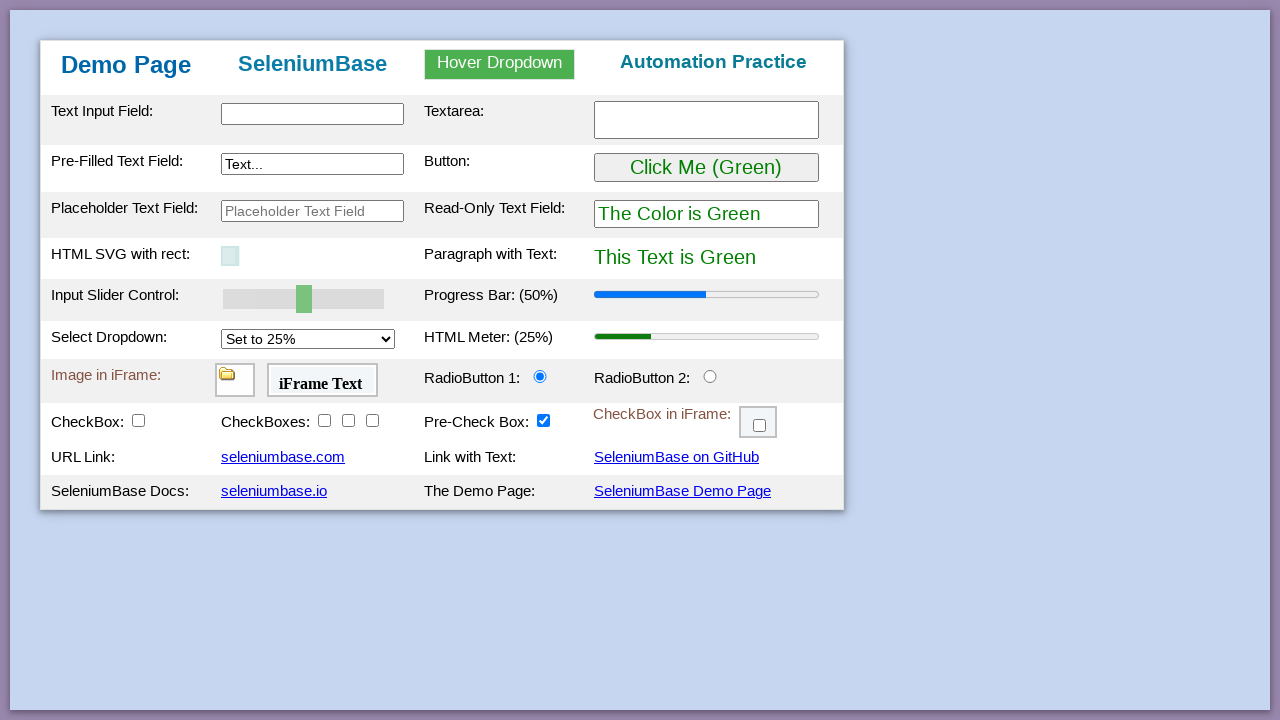

Selected '100%' option from static dropdown element on #mySelect
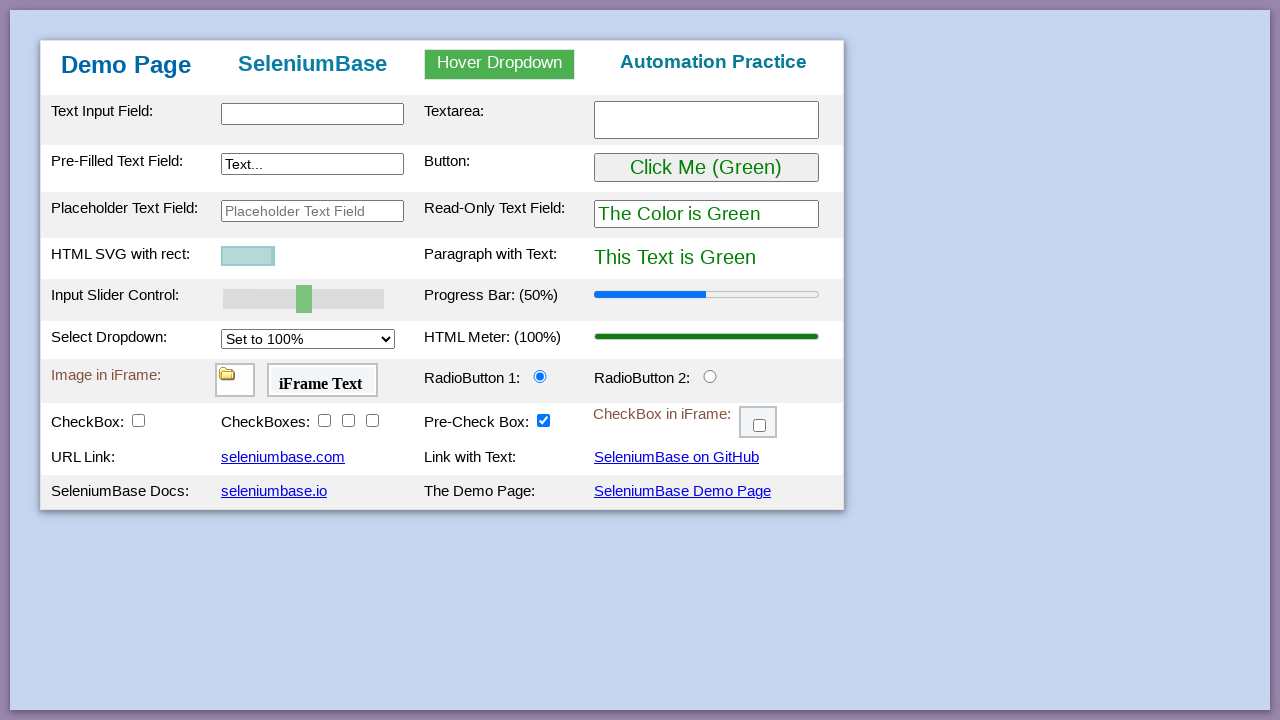

Verified that '100%' option was successfully selected in dropdown
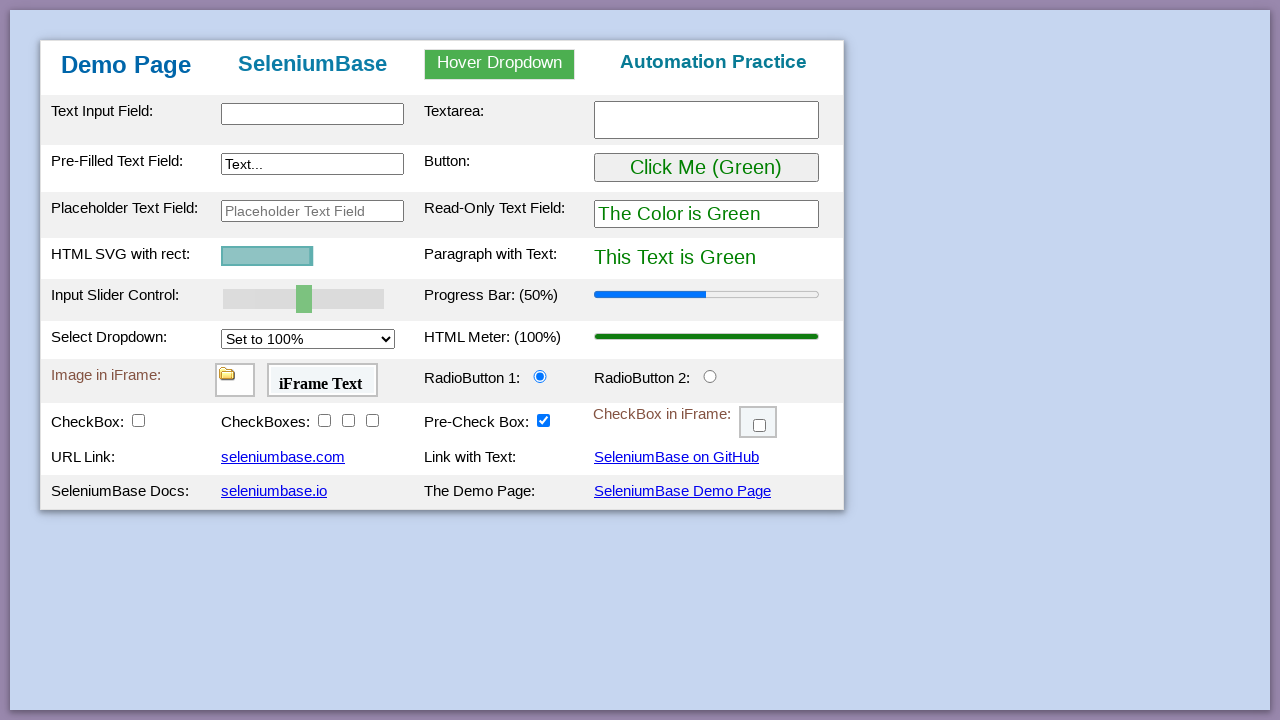

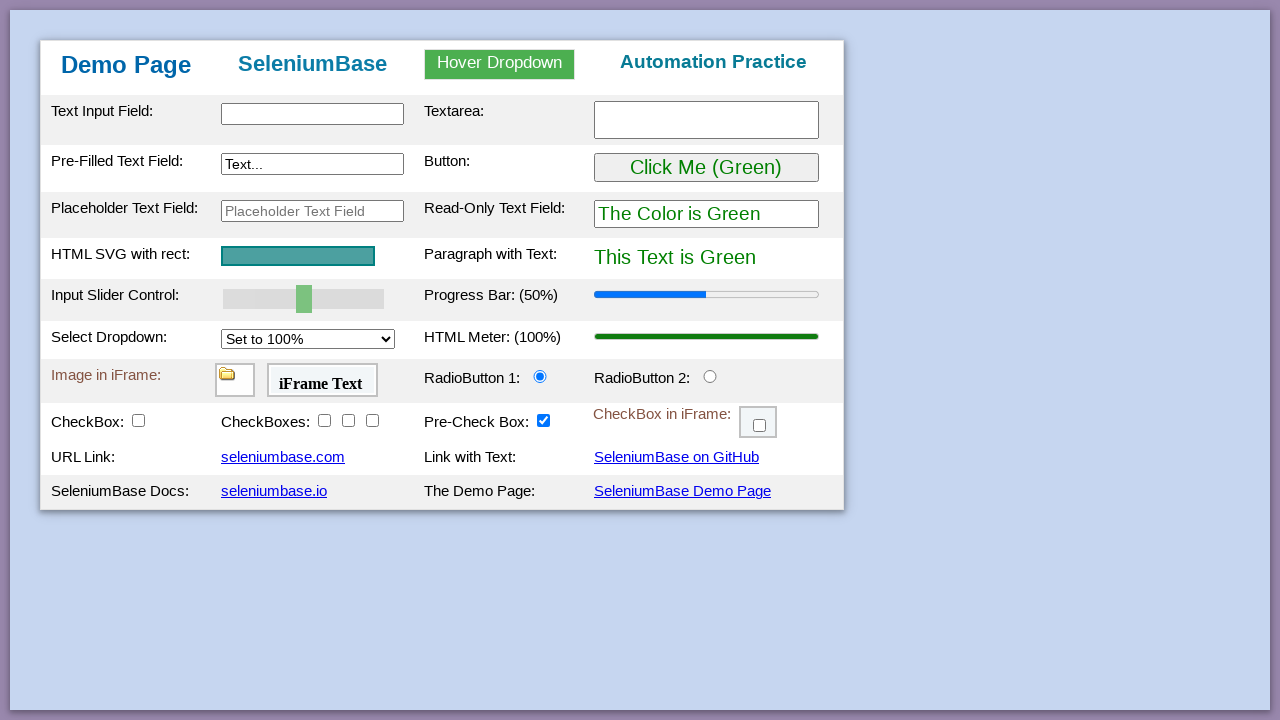